Tests keyboard actions on a page that captures key presses by sending various keyboard events including Enter, Arrow Up, Backspace, and Tab keys

Starting URL: http://the-internet.herokuapp.com/key_presses

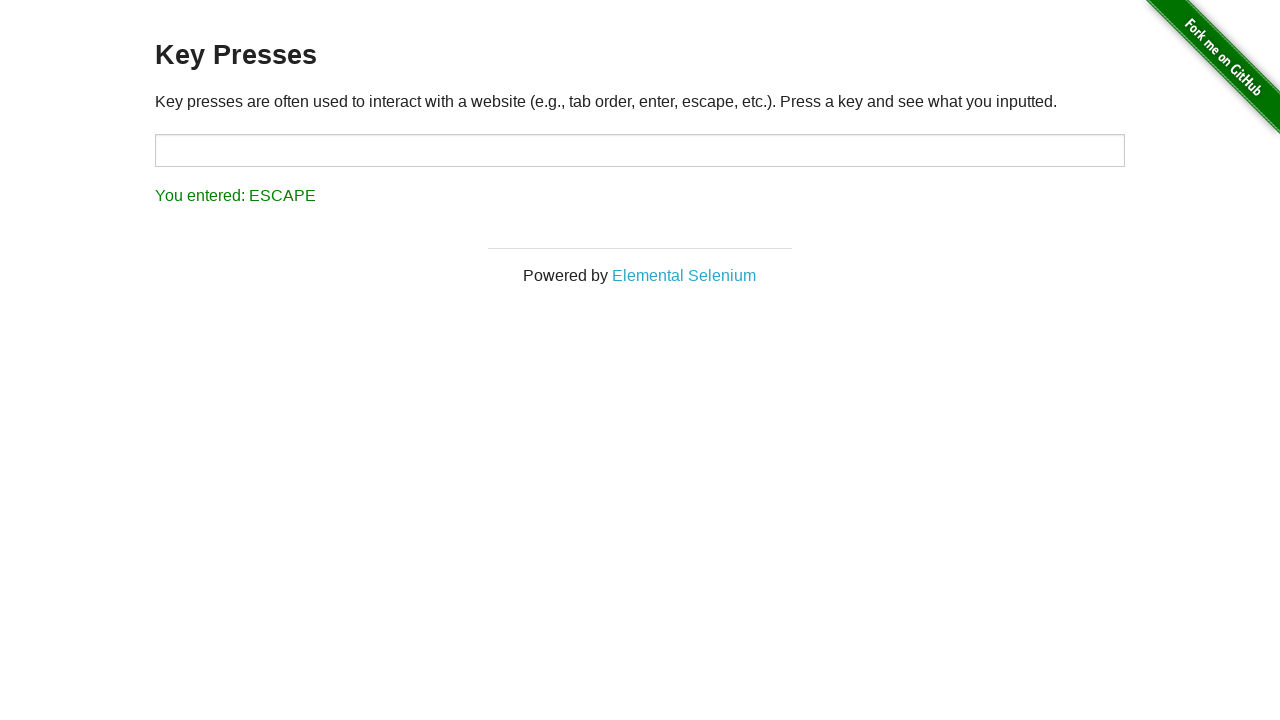

Pressed Enter key
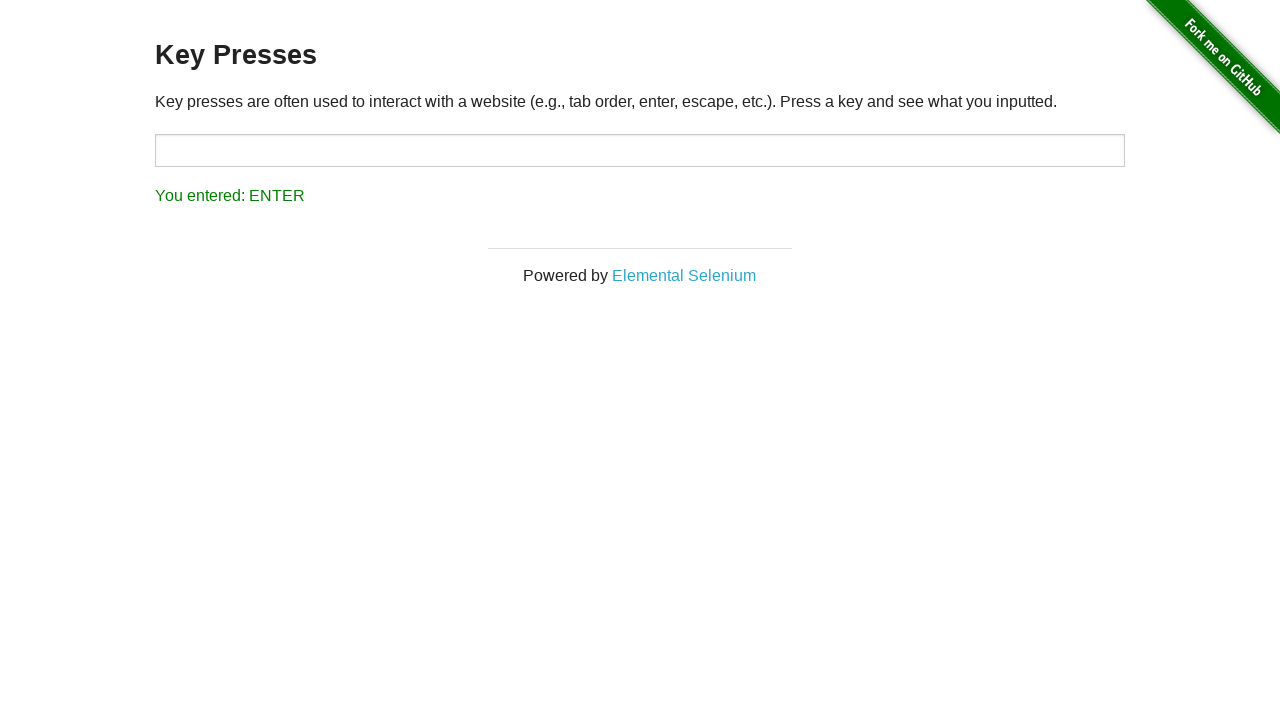

Pressed Arrow Up key
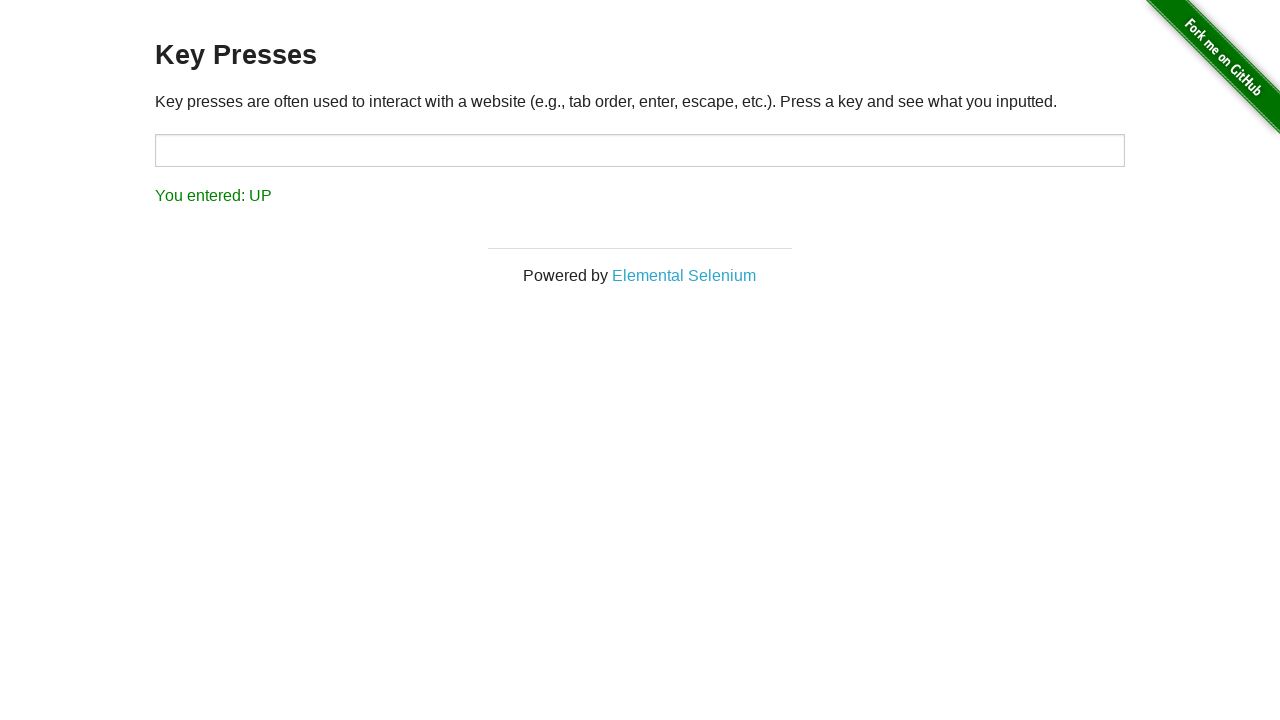

Pressed Backspace key
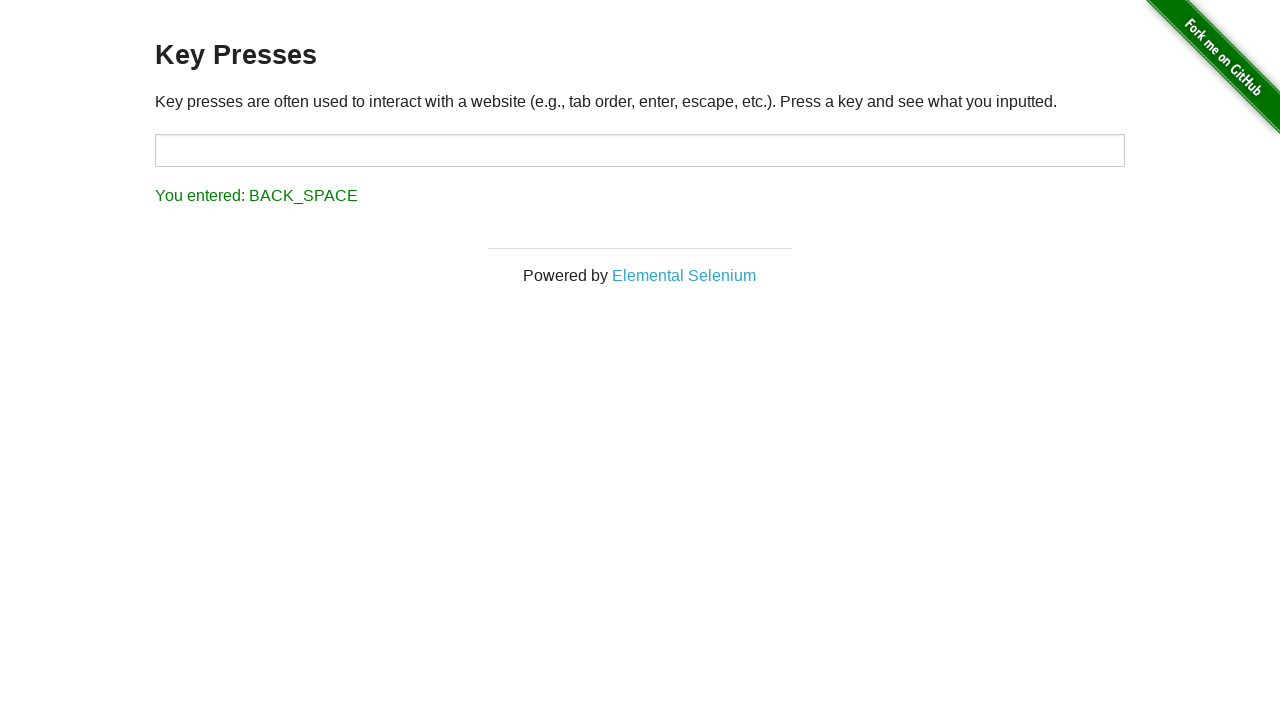

Pressed Tab key
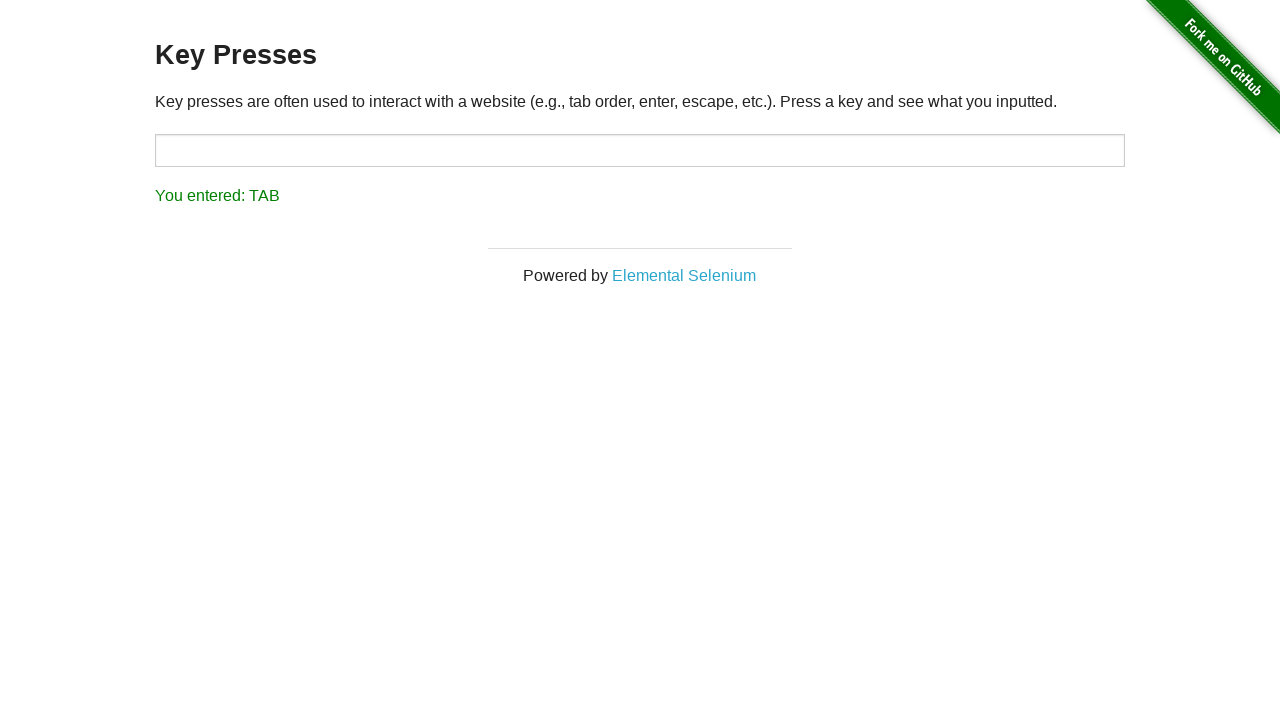

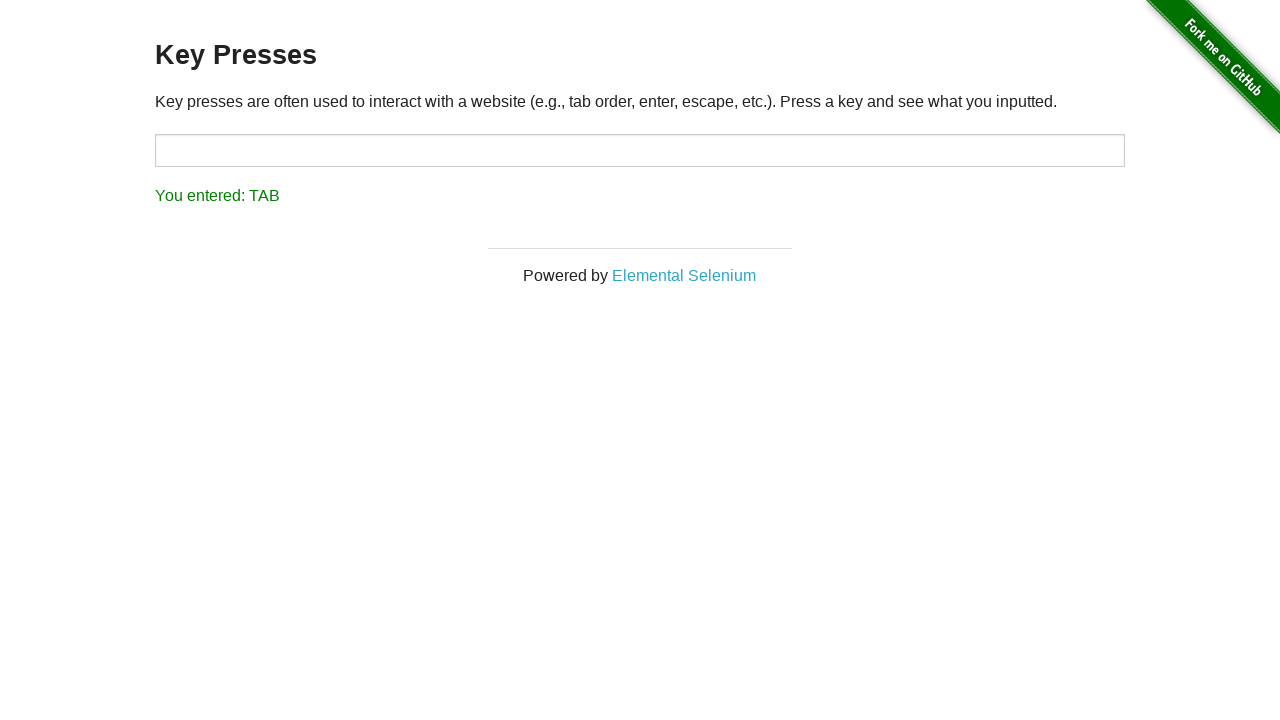